Tests clicking on a button identified by its class attribute on the UI Testing Playground site

Starting URL: http://uitestingplayground.com/classattr

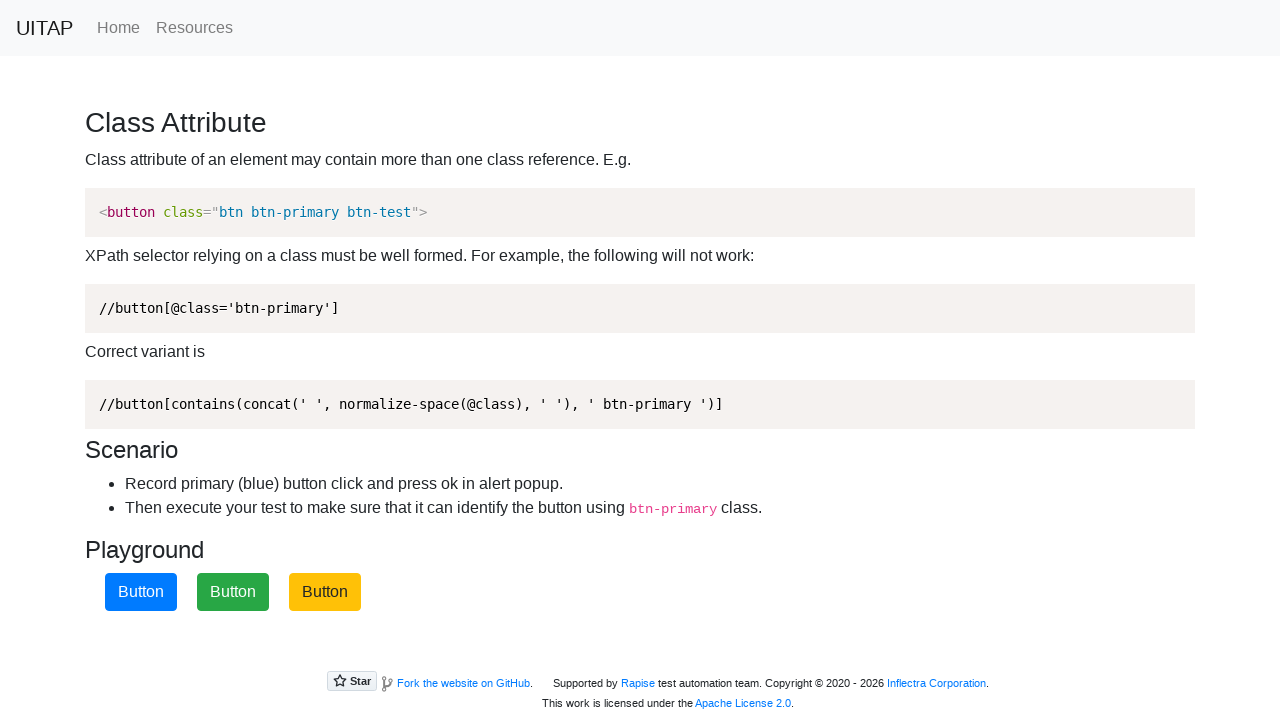

Clicked the blue button with btn-primary class at (141, 592) on .btn-primary
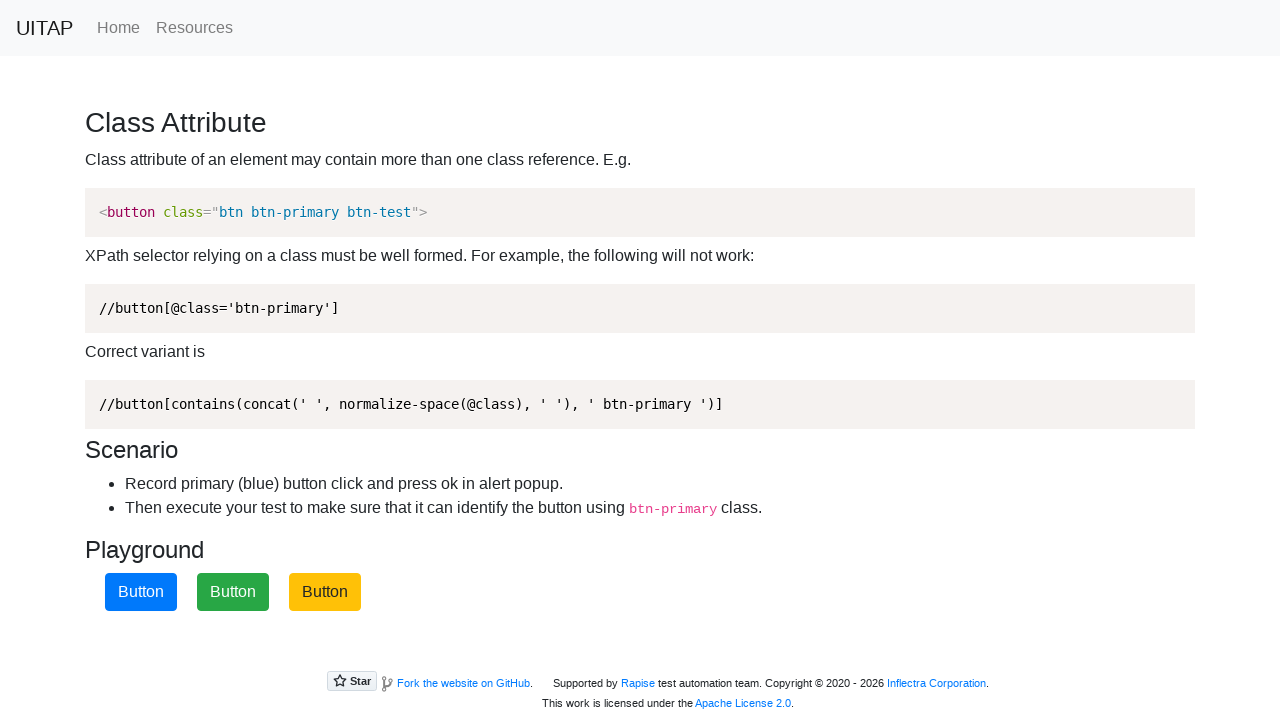

Set up dialog handler to accept alerts
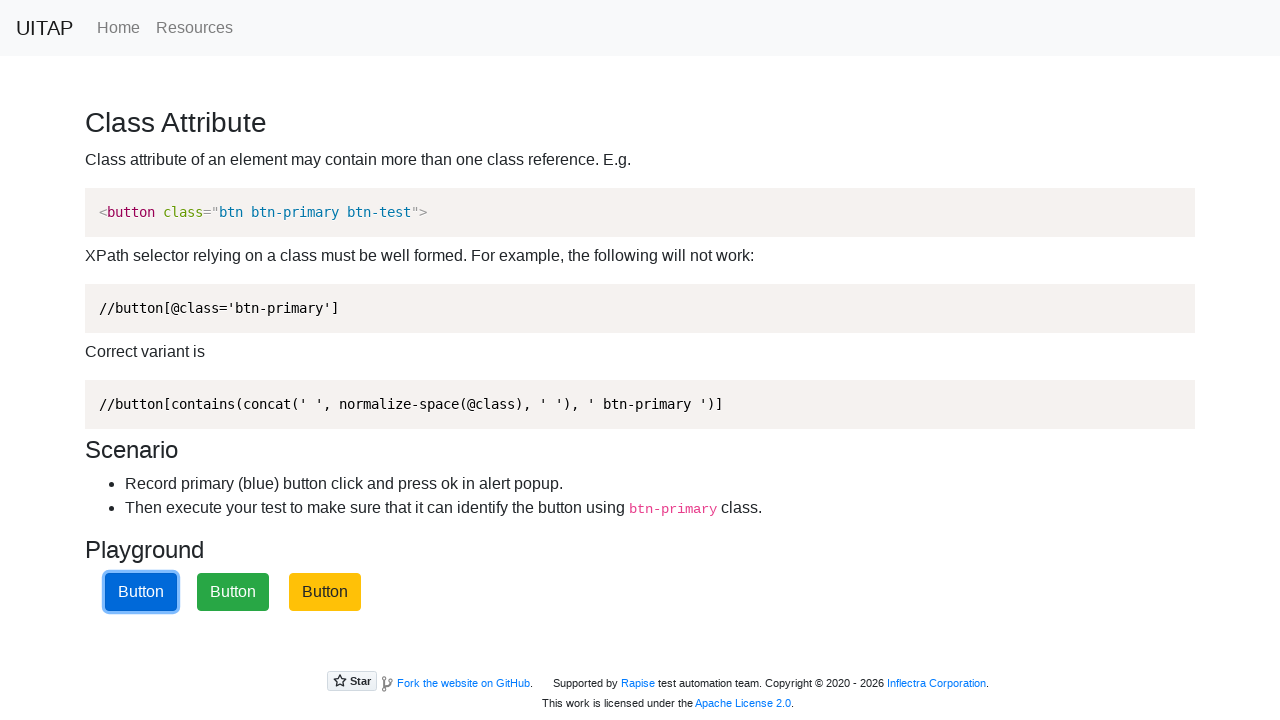

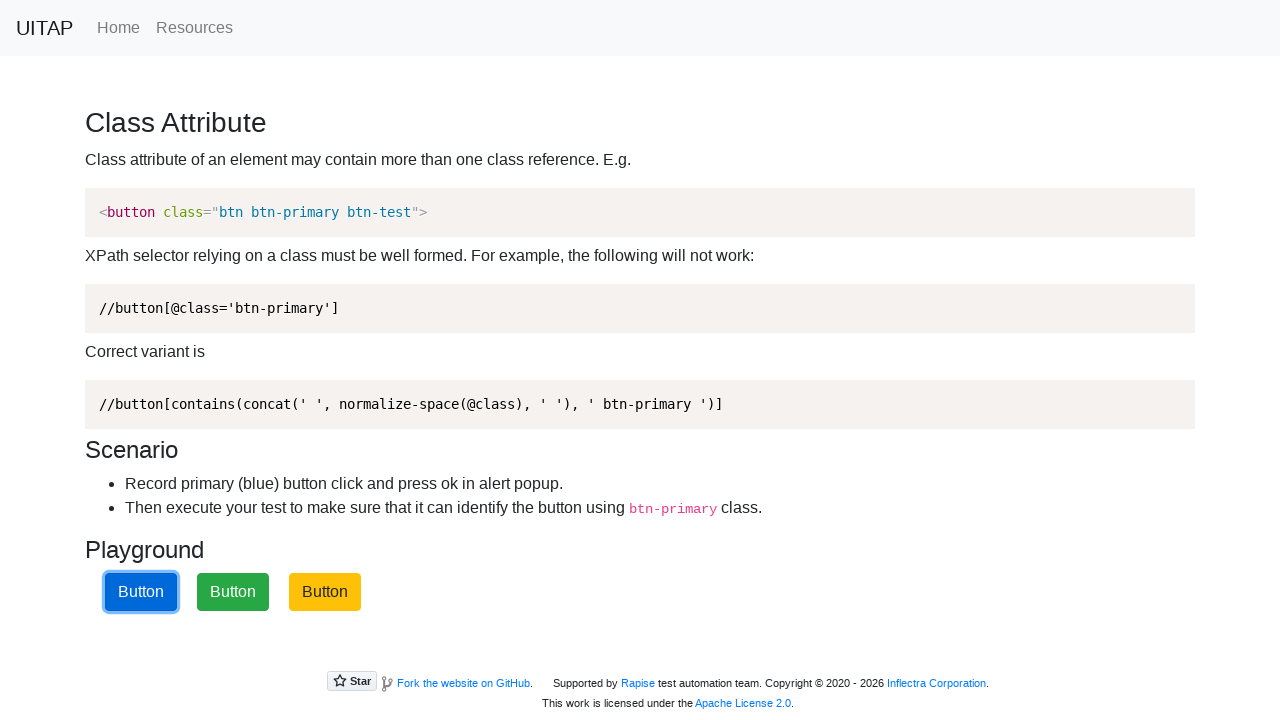